Navigates to a CRM website and counts the number of image elements on the page

Starting URL: https://classic.crmpro.com/index.html

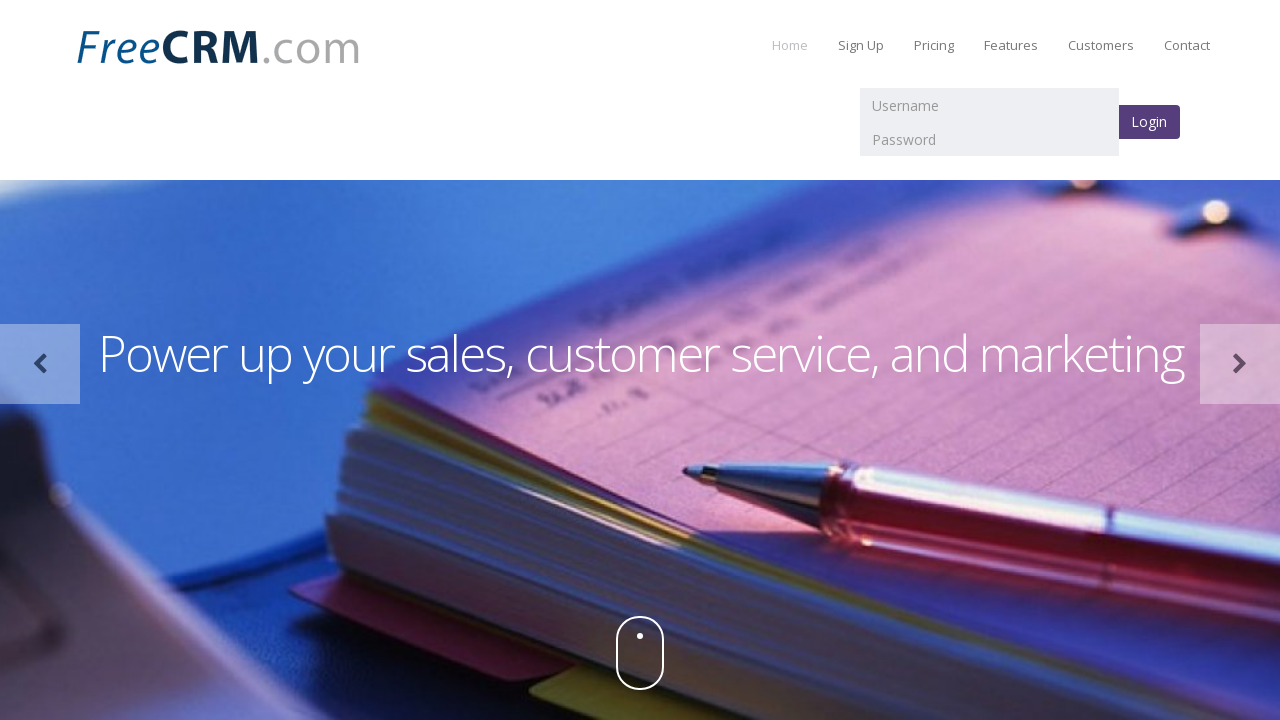

Waited for page to fully load with networkidle state
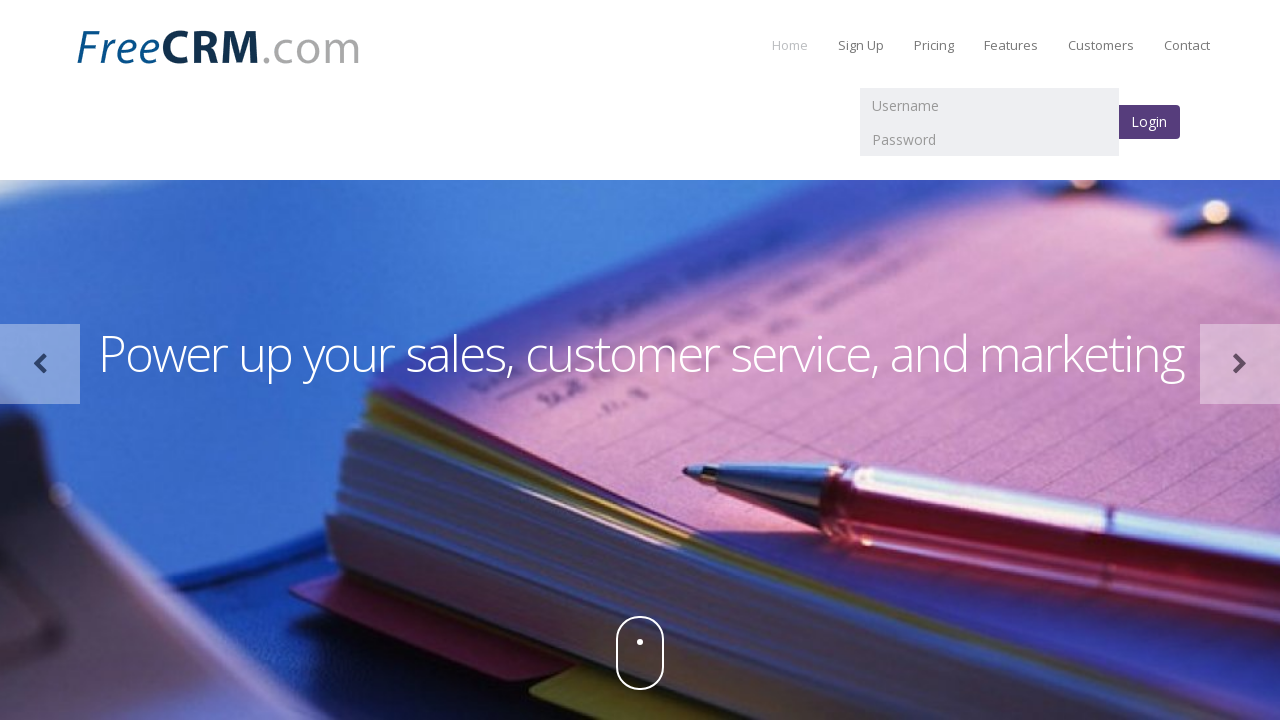

Located all image elements on the CRM page - found 7 images
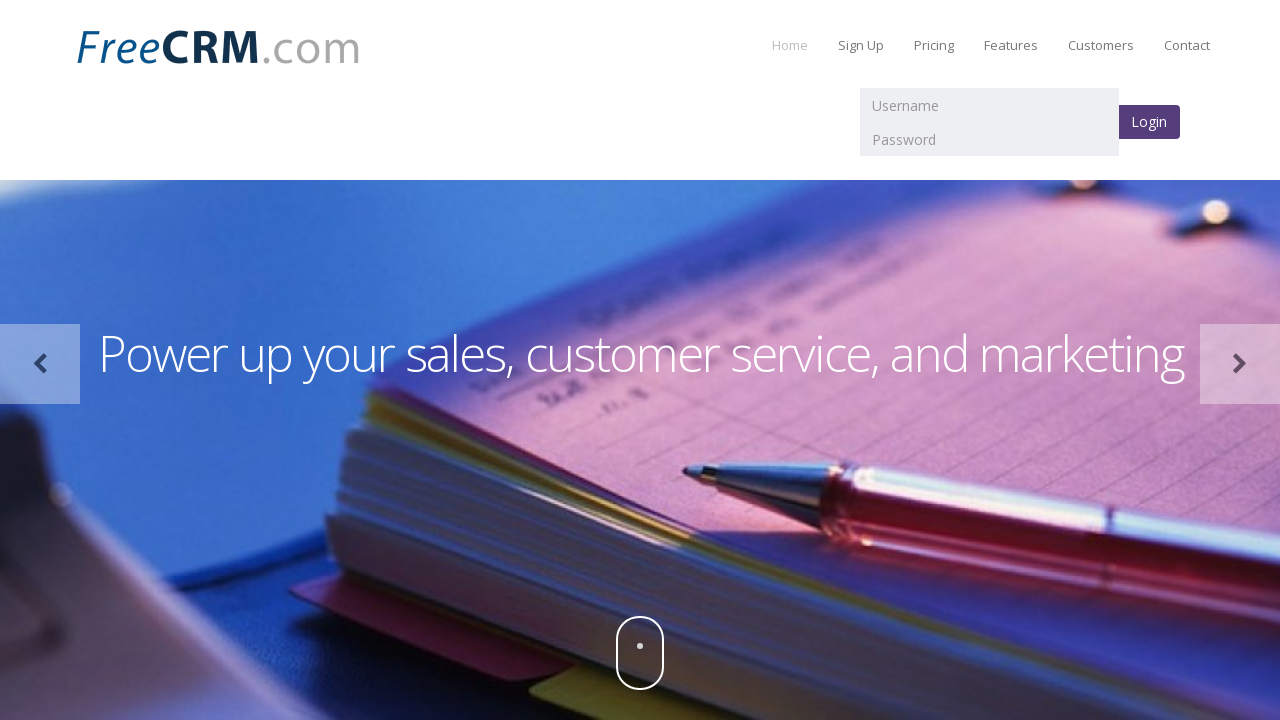

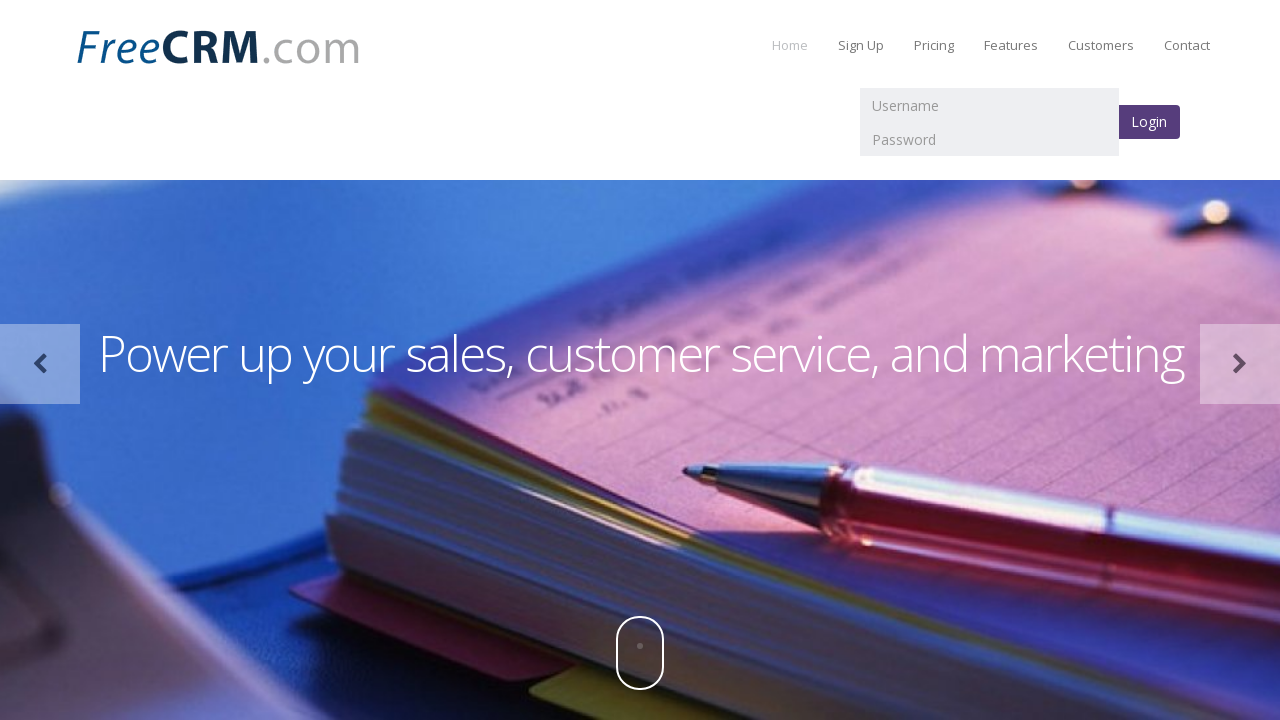